Tests drag and drop functionality by dragging an element from source to target location

Starting URL: https://www.tutorialspoint.com/selenium/practice/droppable.php

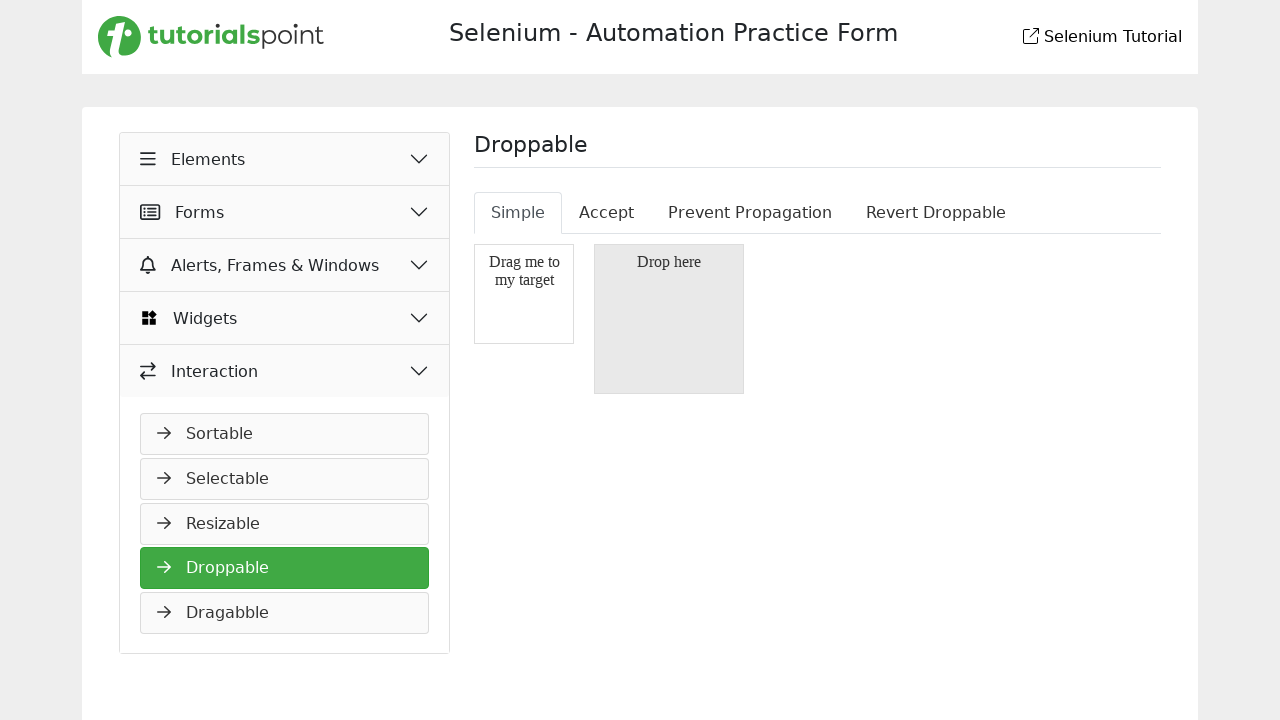

Located draggable source element with id 'draggable'
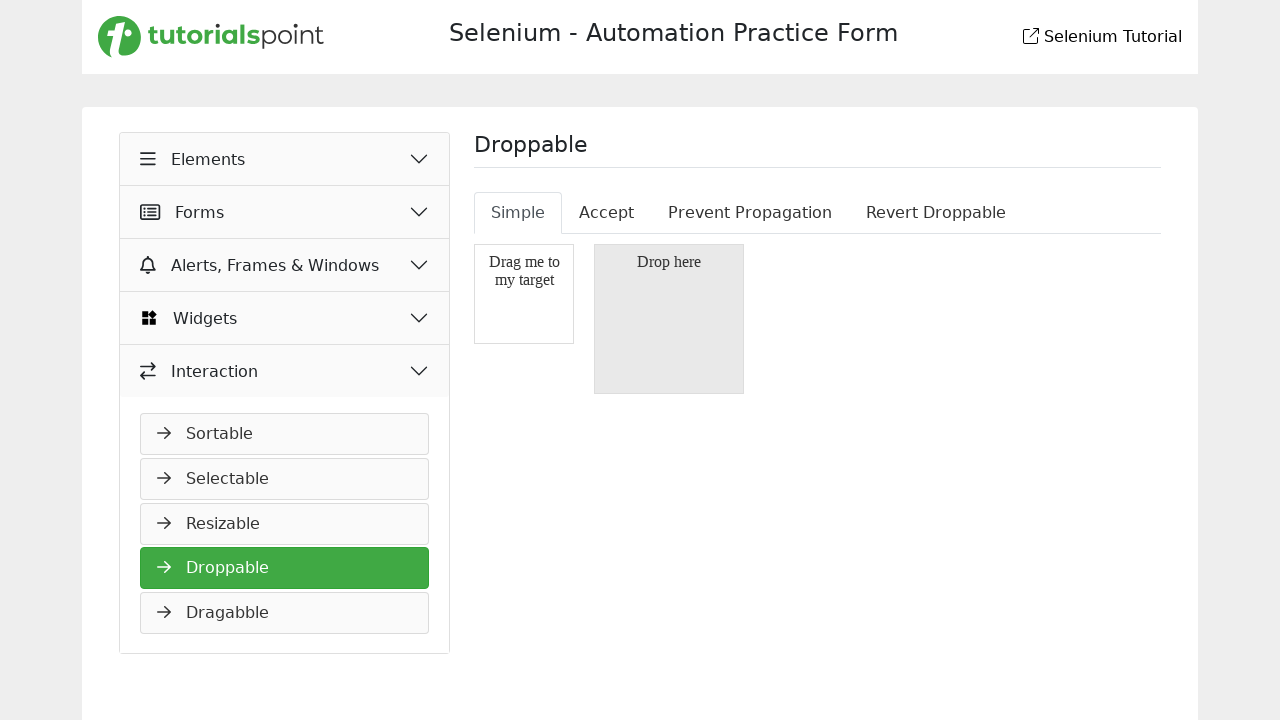

Located droppable target element with id 'droppable'
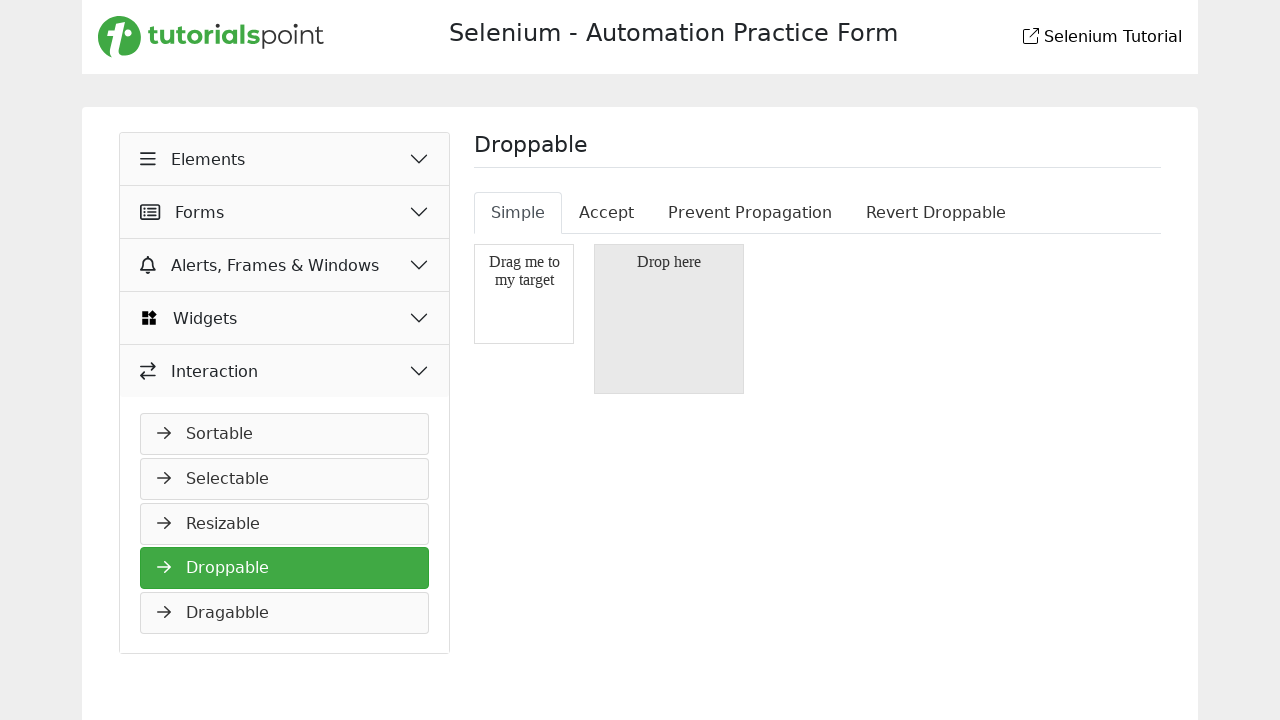

Dragged element from source to target location at (669, 319)
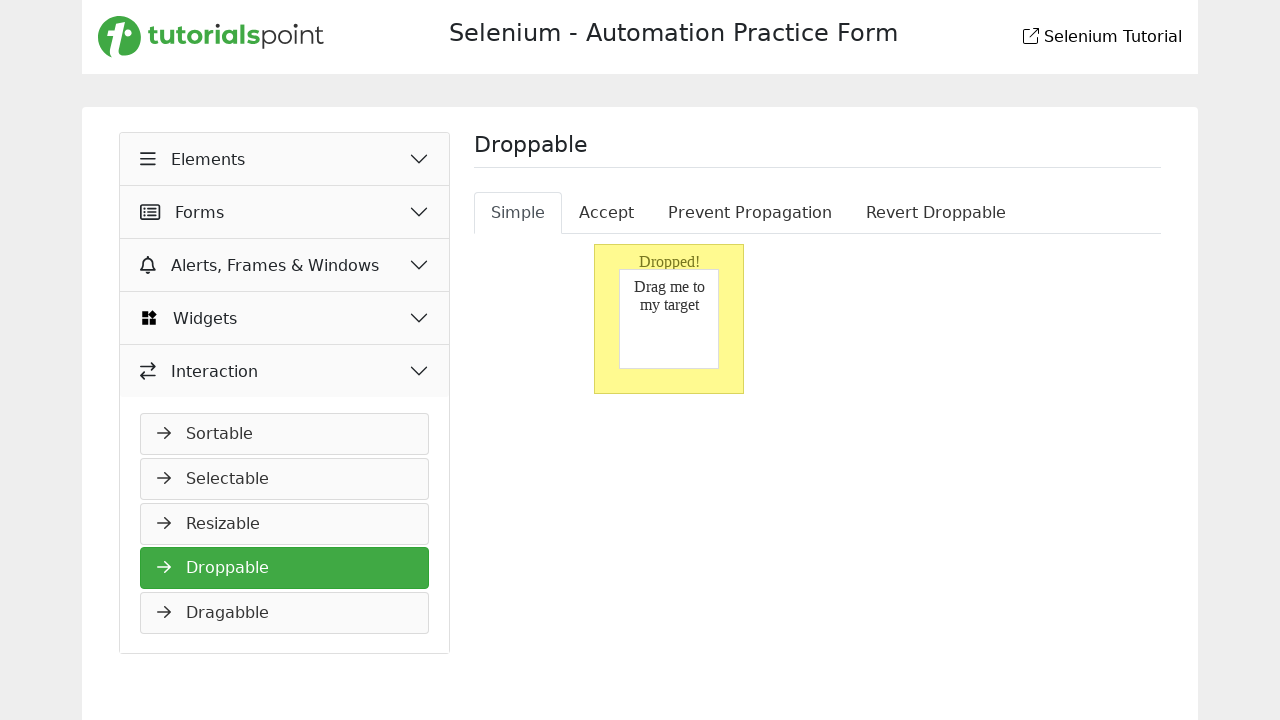

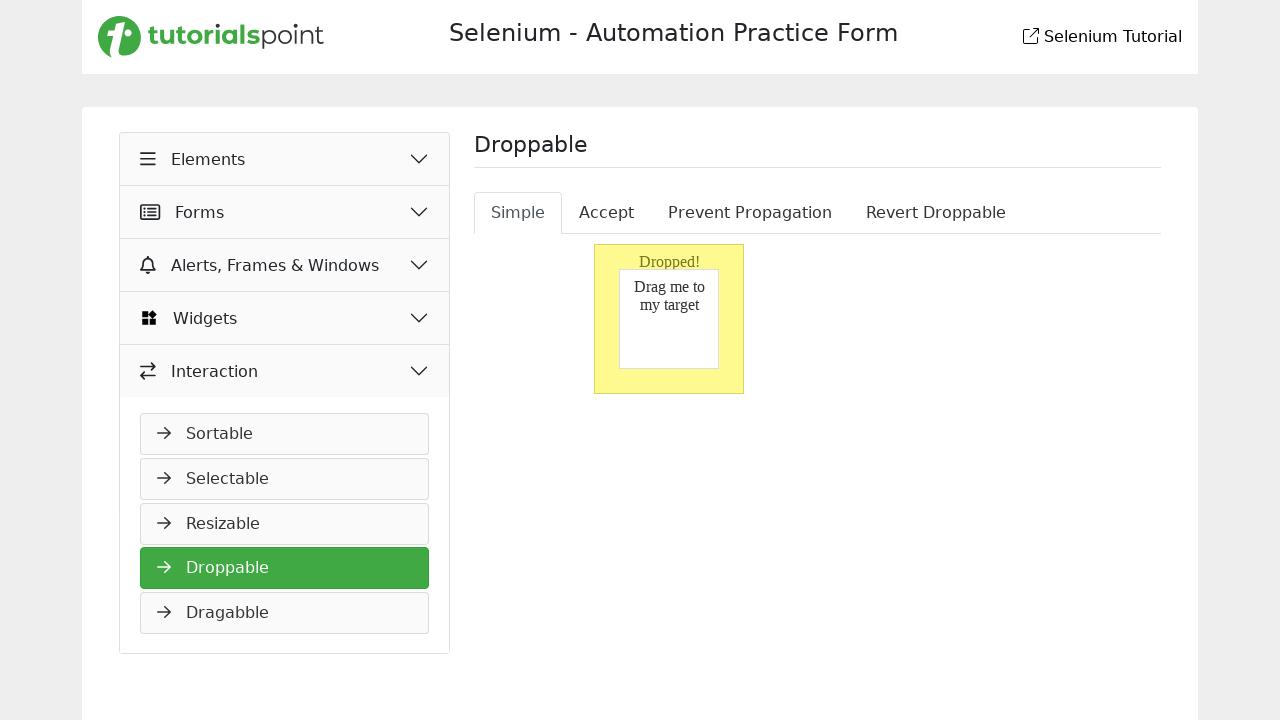